Tests right-click context menu functionality on an image element

Starting URL: https://practice.automationtesting.in/

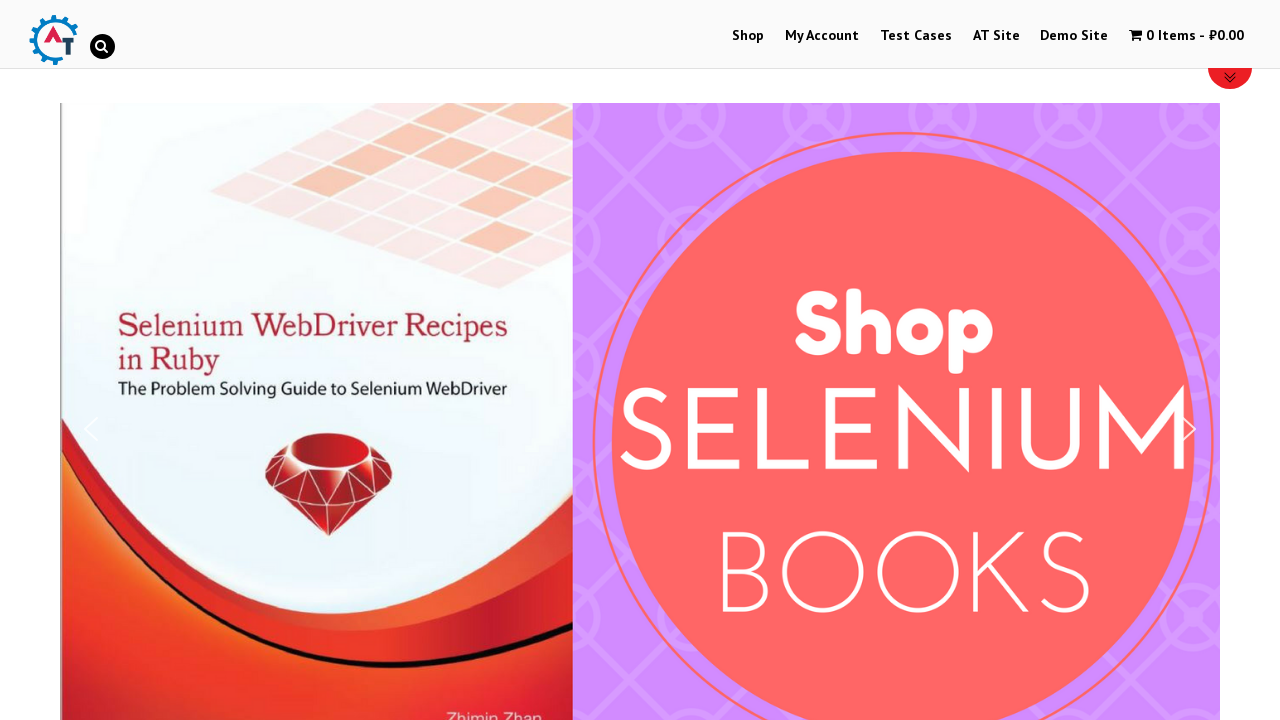

Set viewport size to 1920x1080
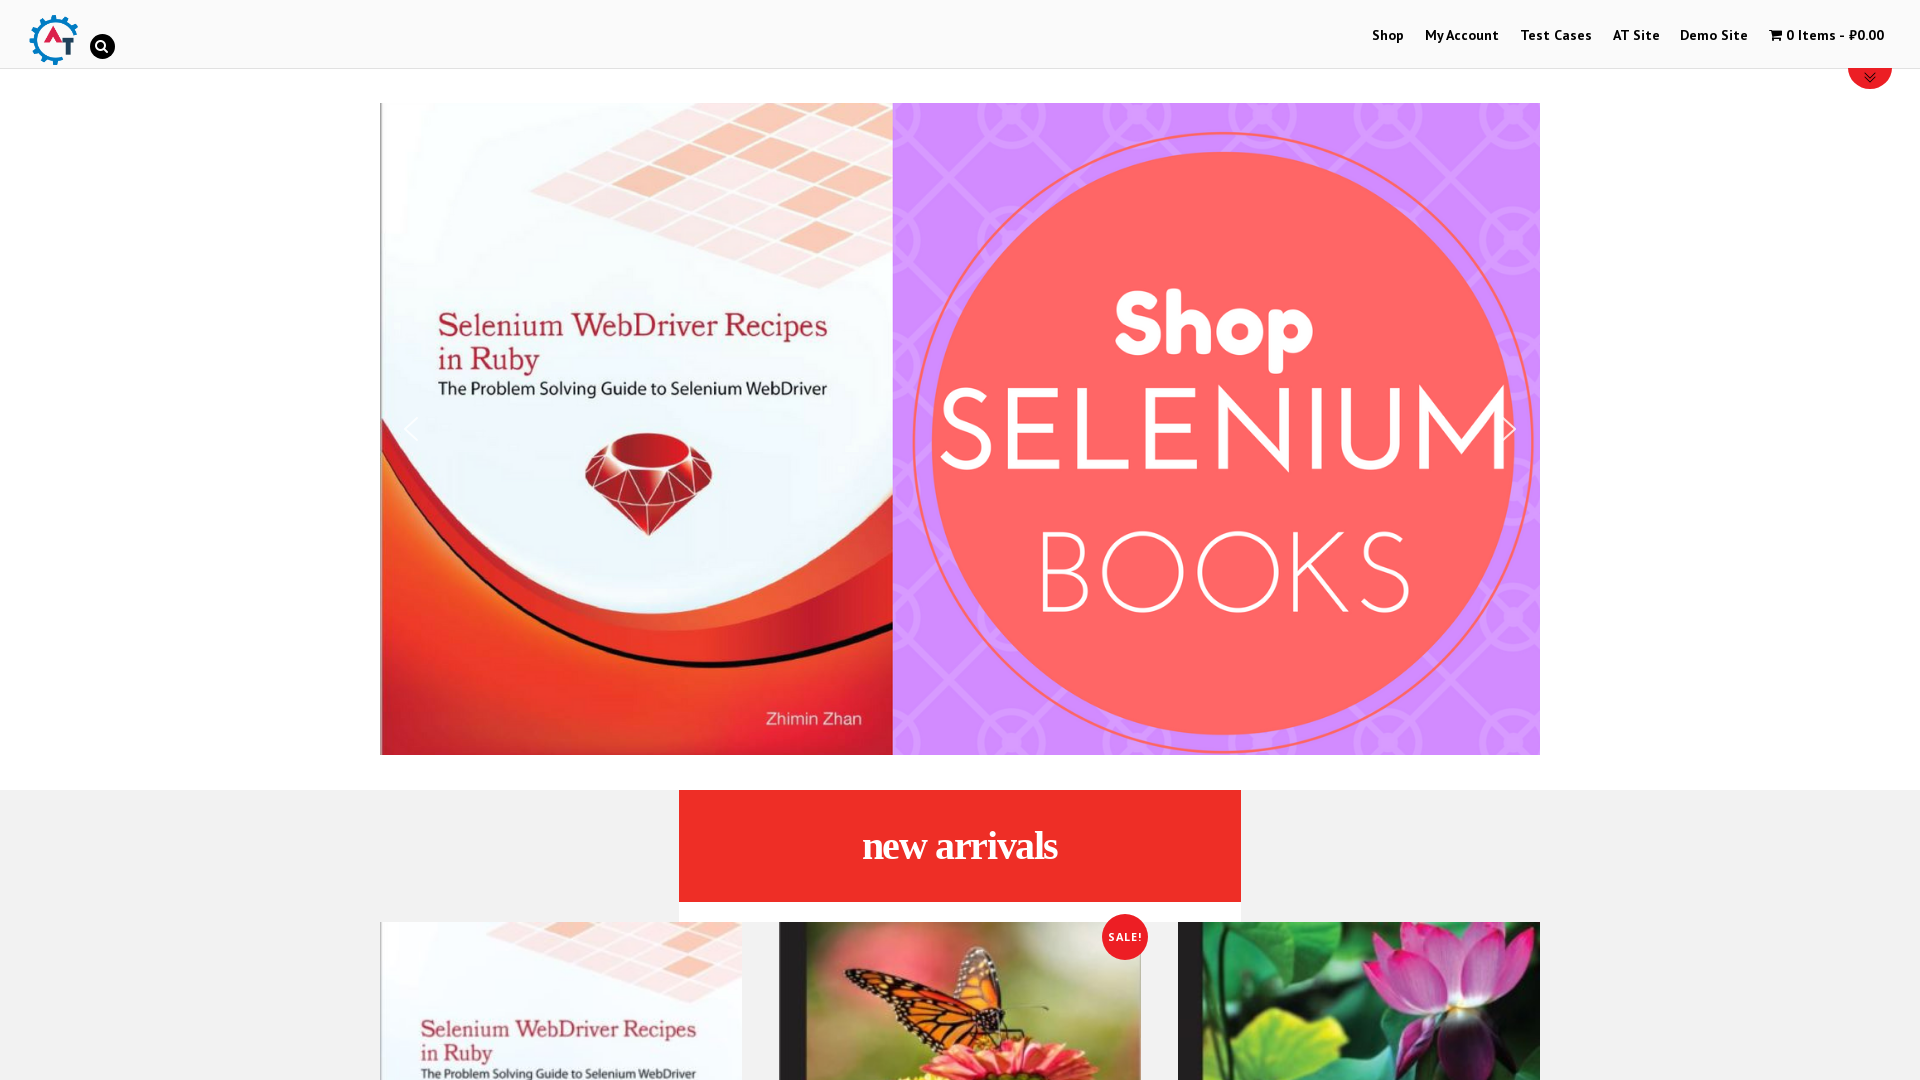

Waited 2 seconds for page to load
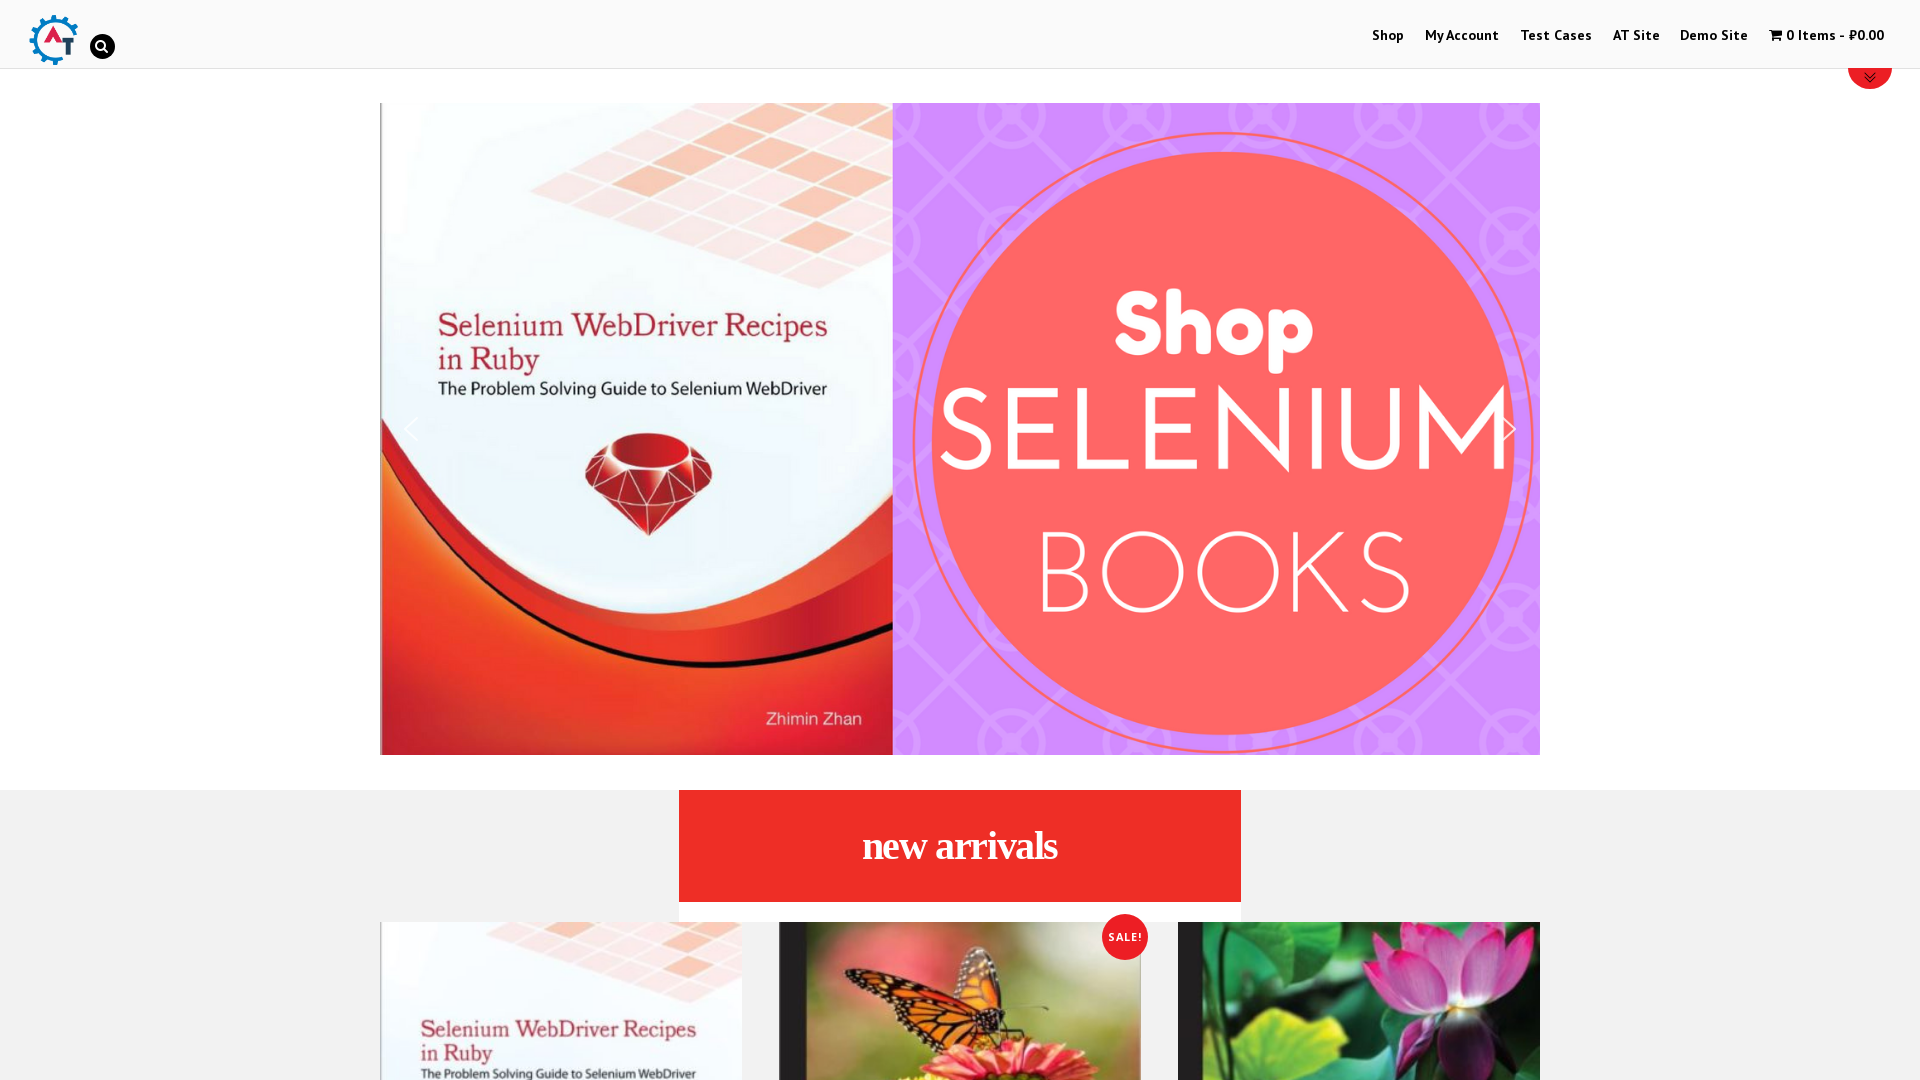

Right-clicked on the Automation Practice Site logo image at (53, 40) on img[title='Automation Practice Site']
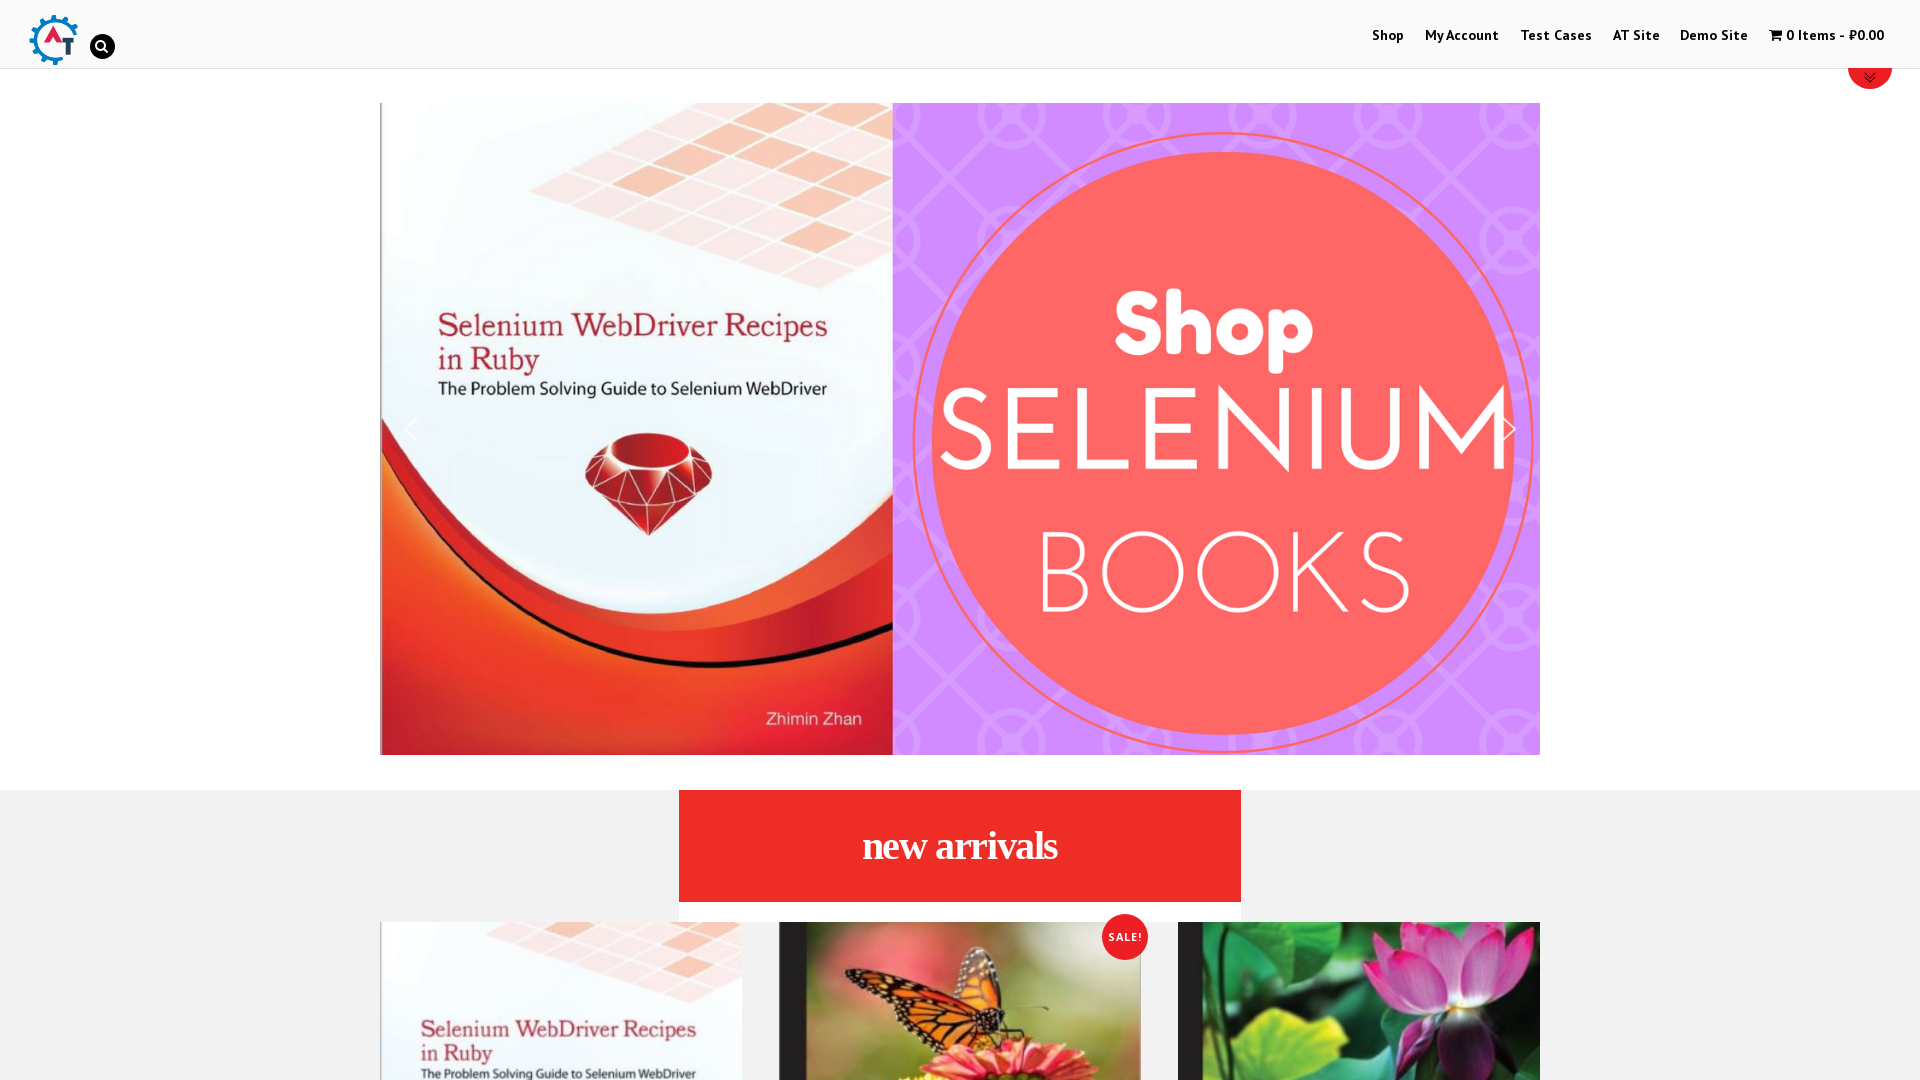

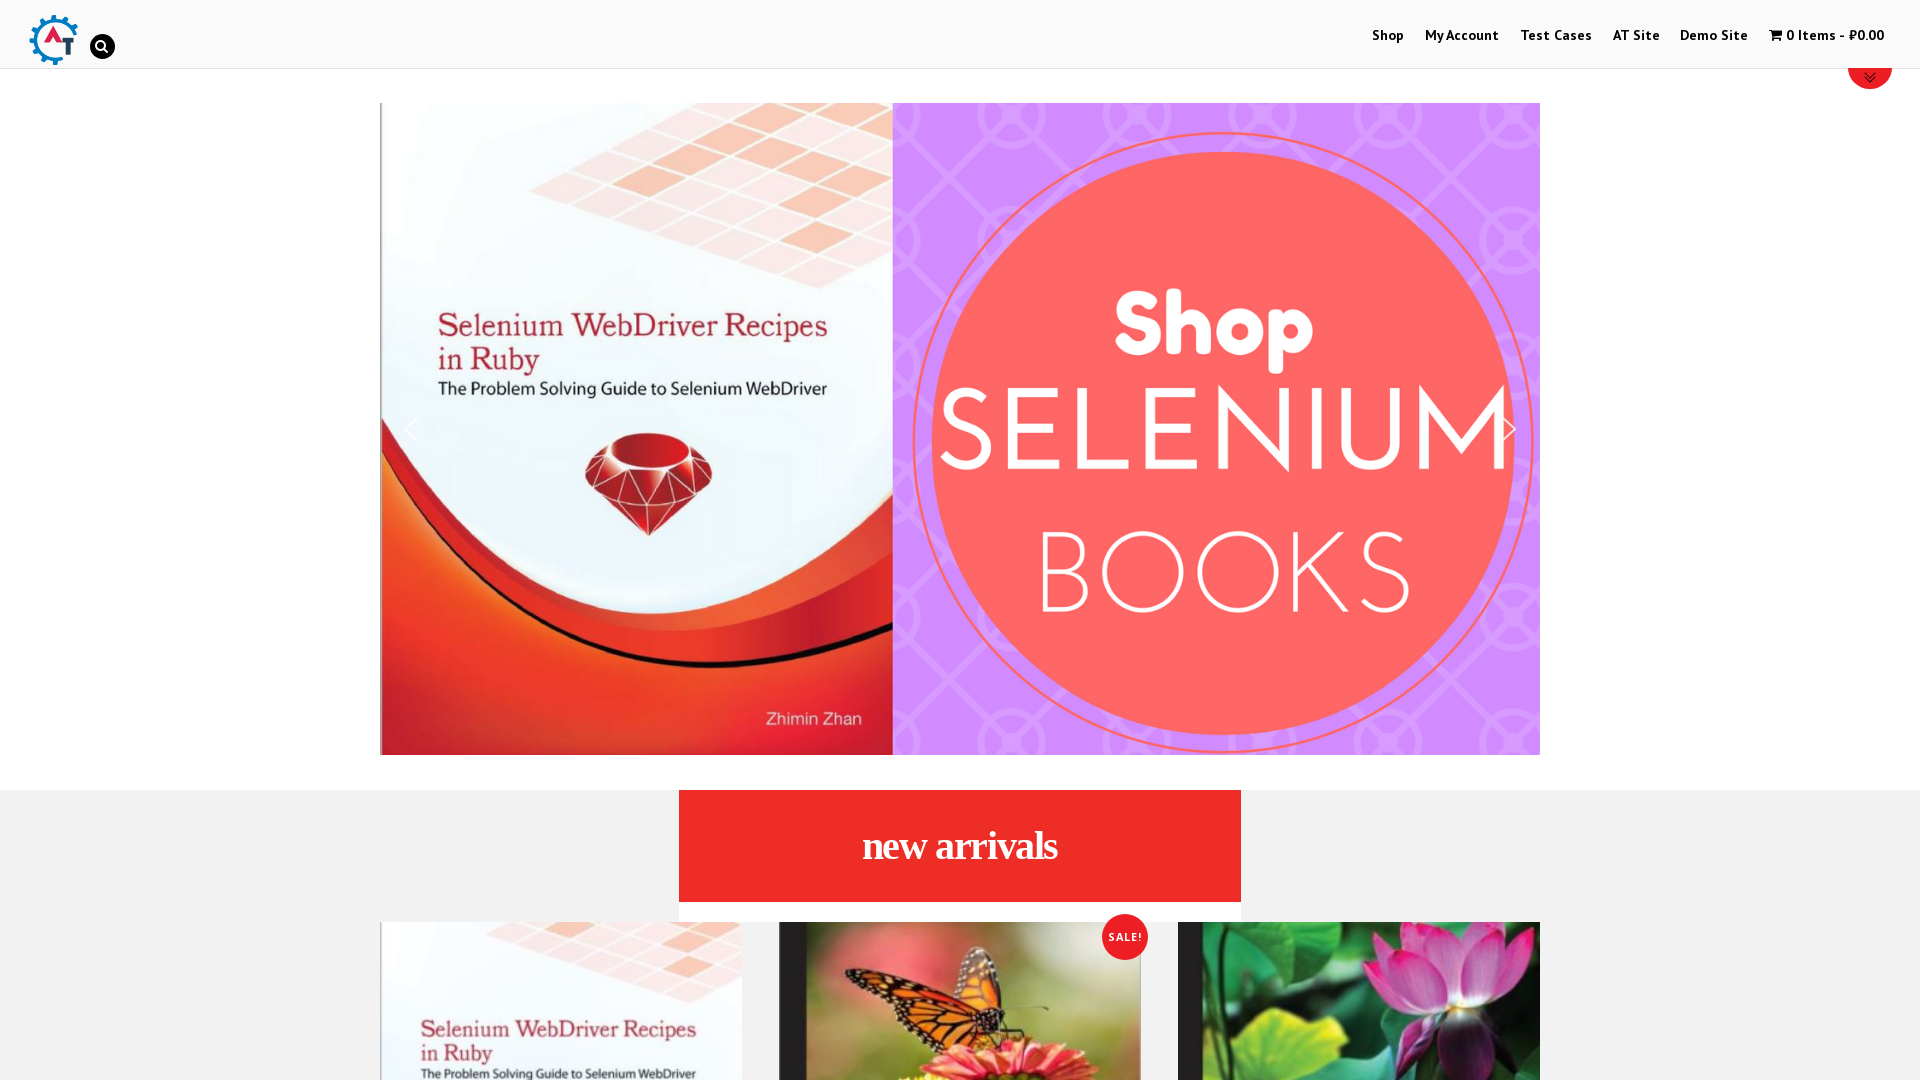